Tests checkbox functionality by conditionally clicking on two checkboxes if they are not already selected

Starting URL: https://the-internet.herokuapp.com/checkboxes

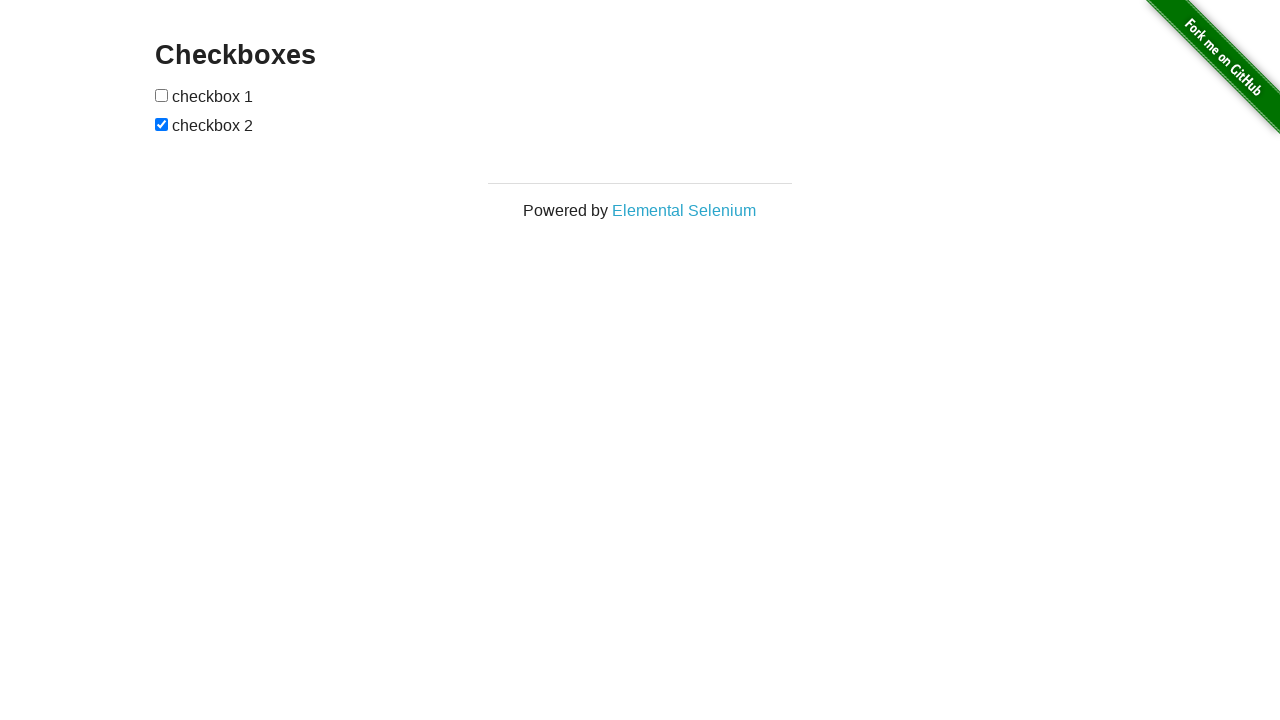

Located first checkbox element
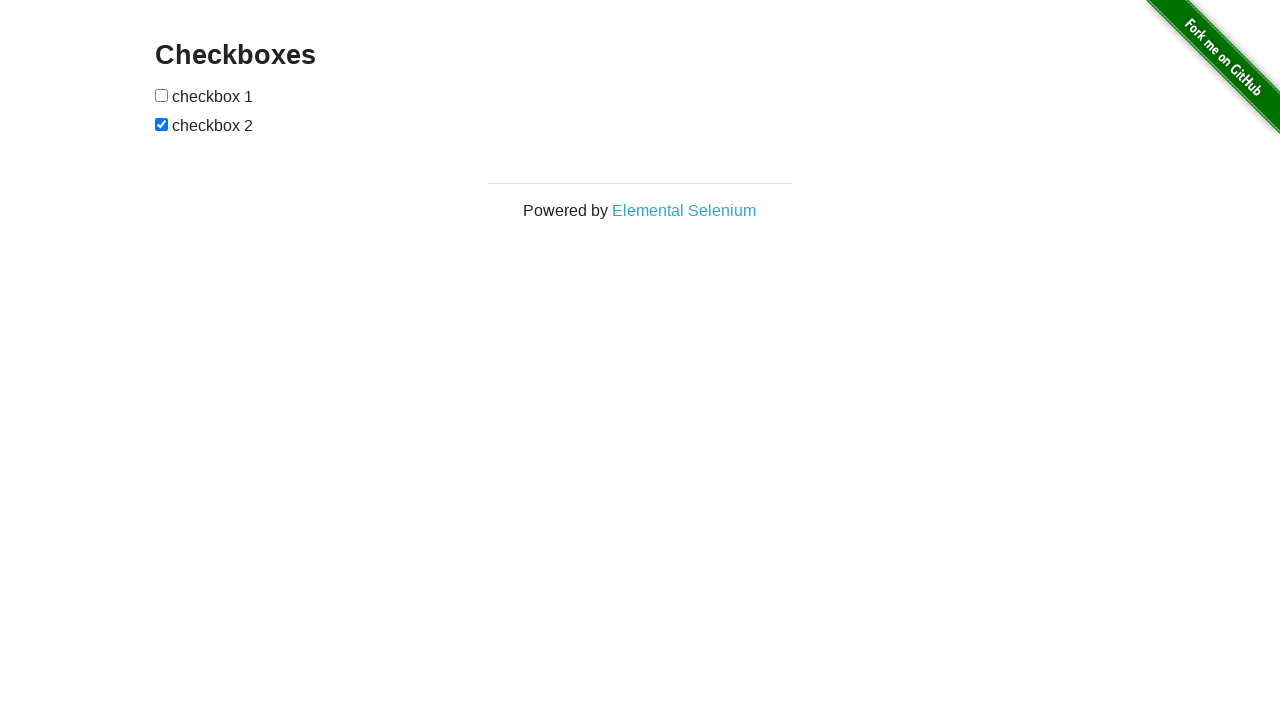

Checked if first checkbox is selected
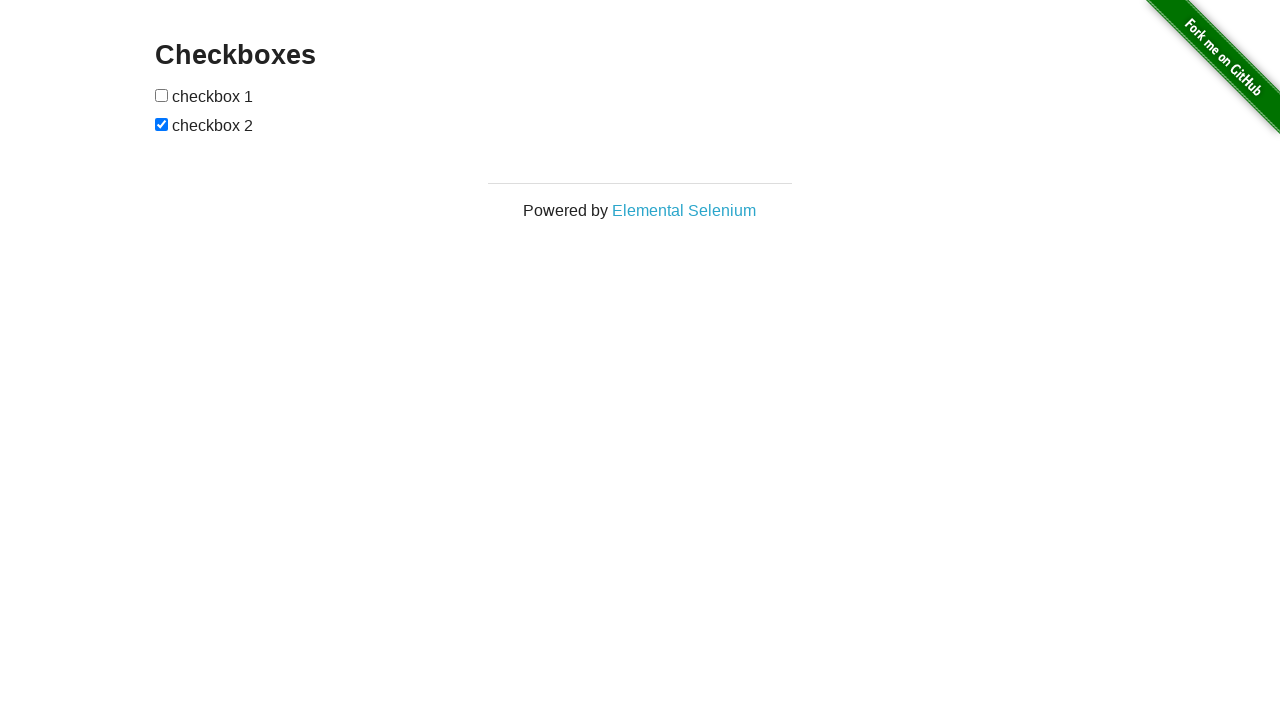

Clicked first checkbox to select it at (162, 95) on (//input[@type='checkbox'])[1]
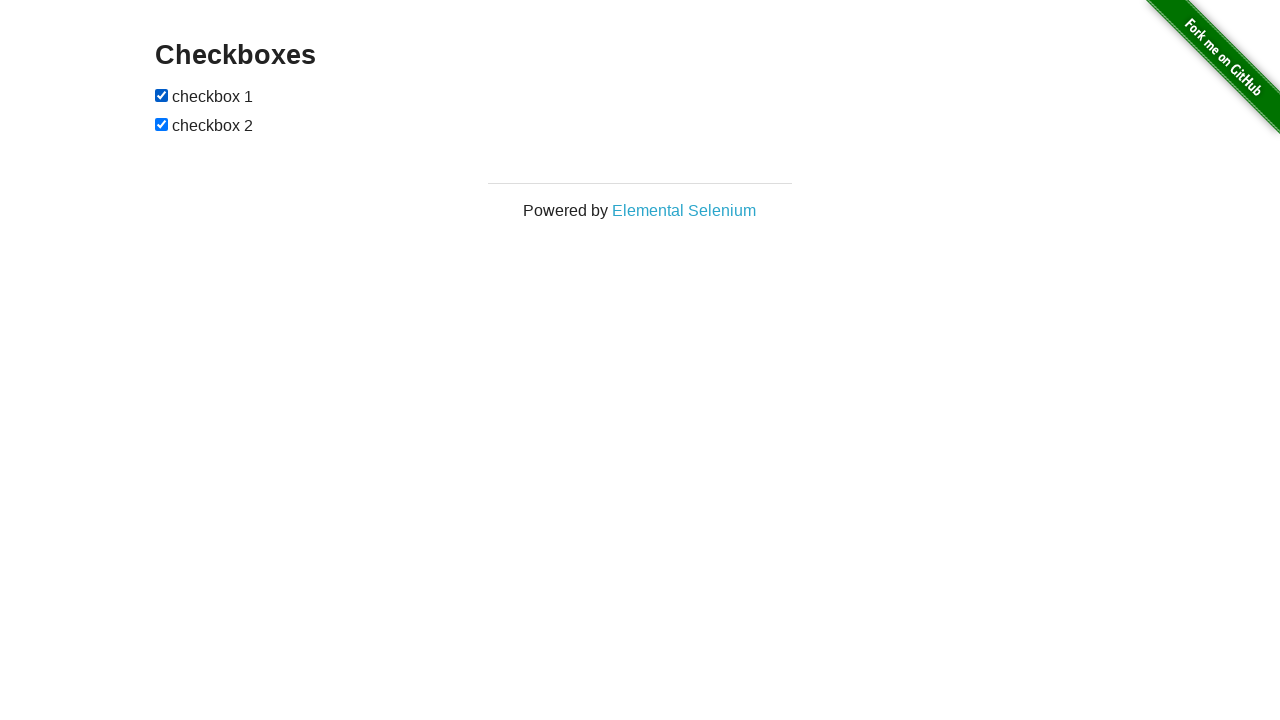

Located second checkbox element
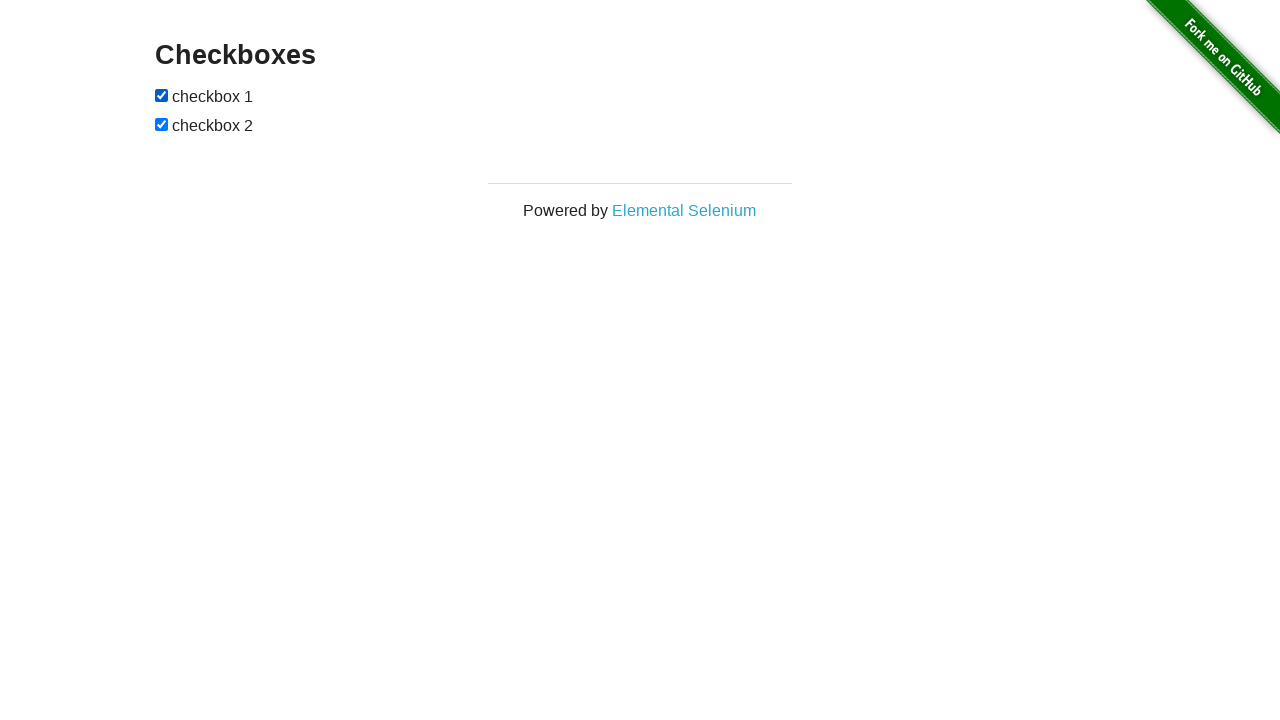

Second checkbox is already selected
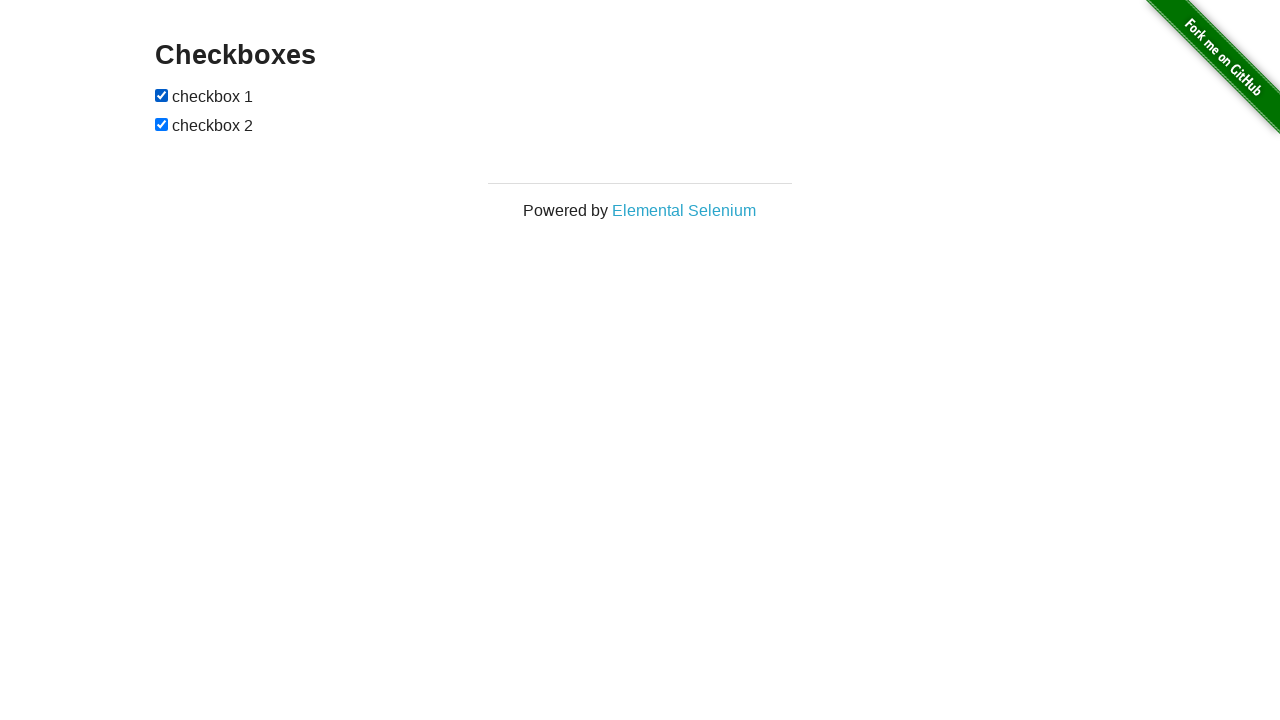

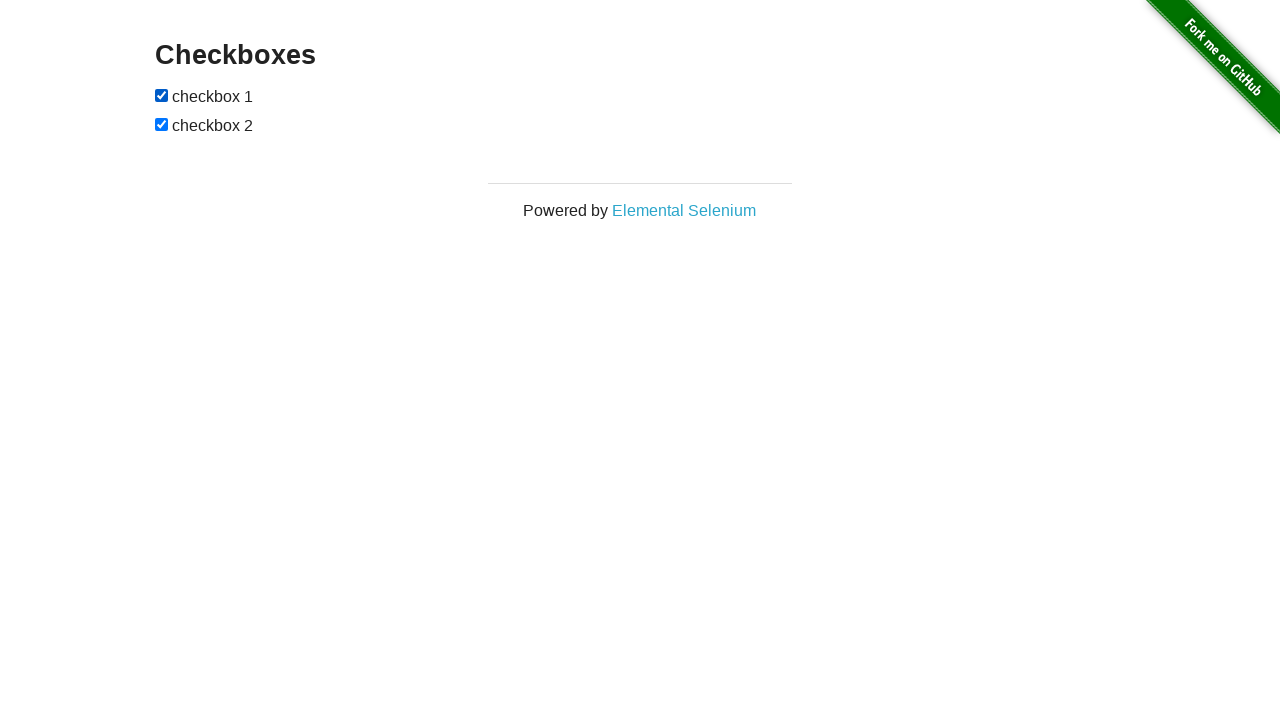